Tests drag and drop functionality by dragging an element onto a droppable target and verifying the text changes to "Dropped!"

Starting URL: https://www.selenium.dev/selenium/web/droppableItems.html

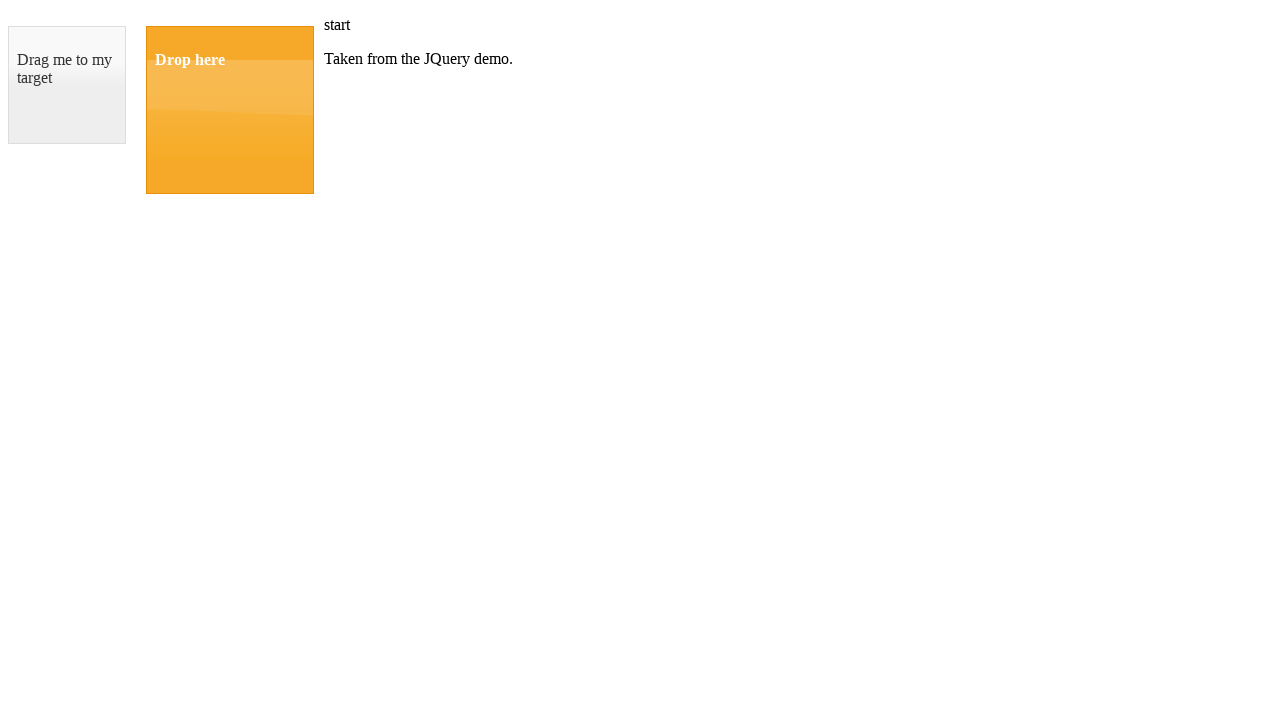

Navigated to droppable items test page
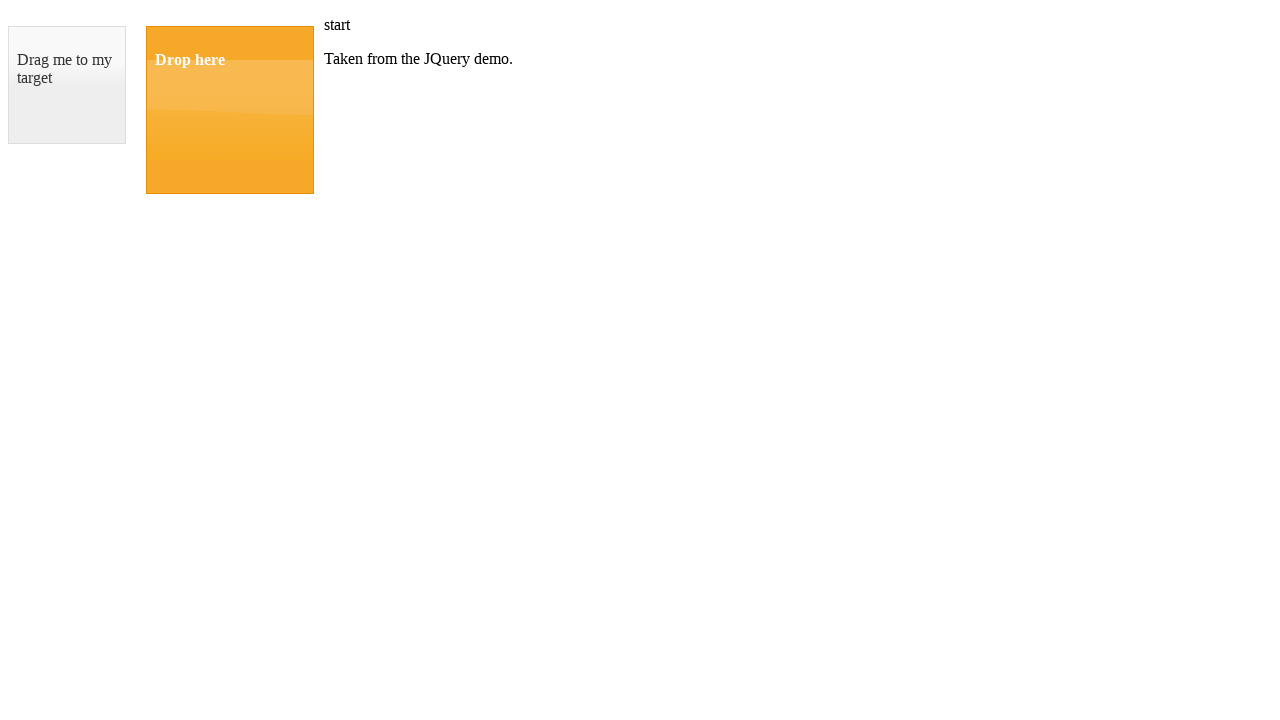

Located draggable element
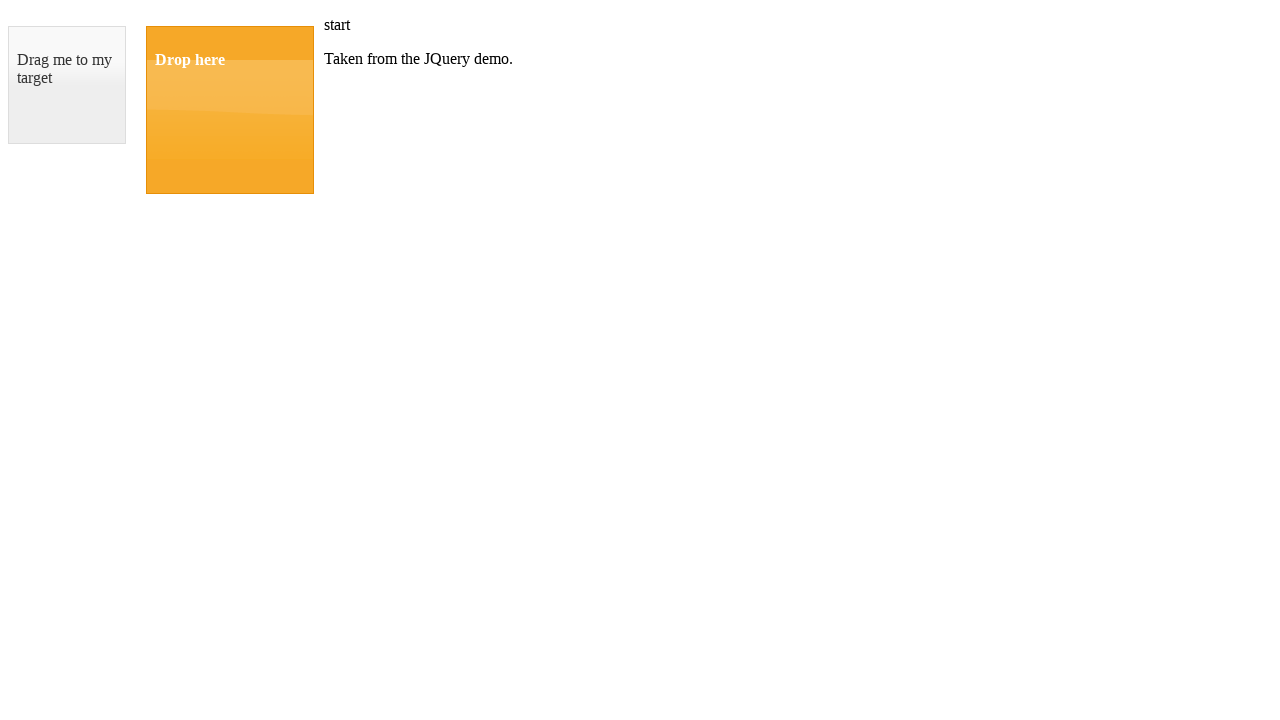

Located droppable element
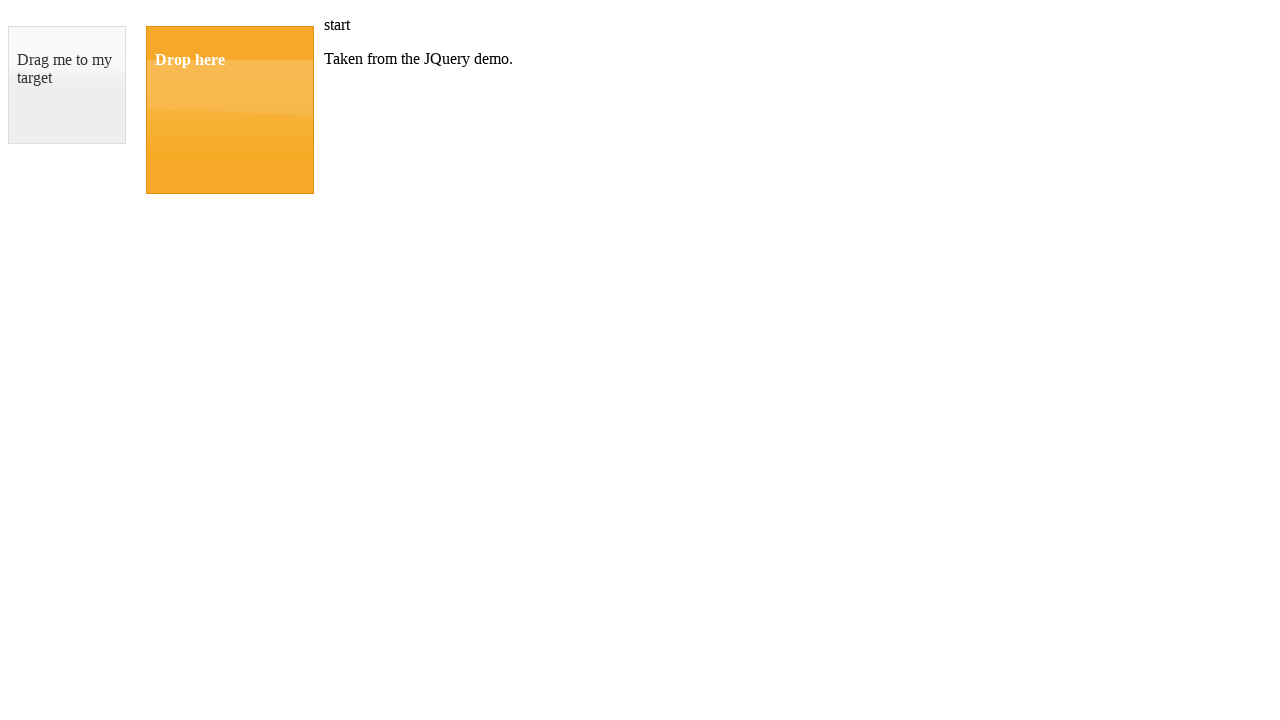

Dragged element onto droppable target at (230, 110)
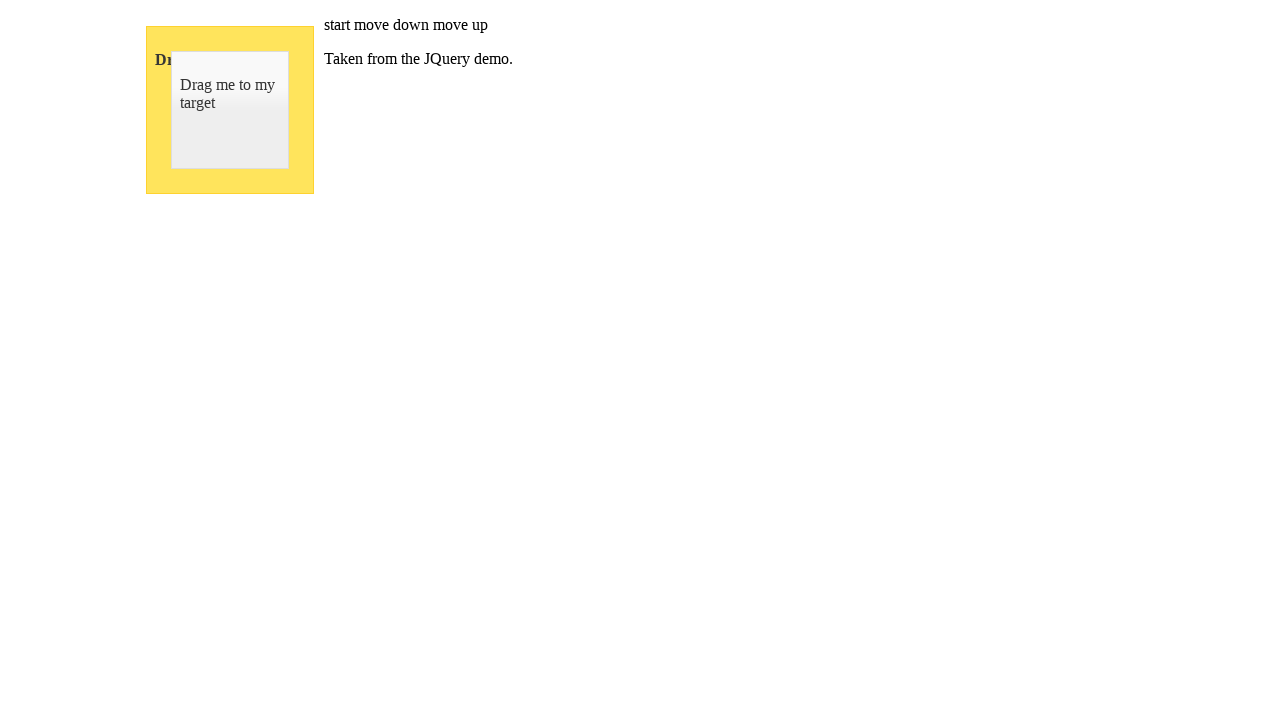

Verified that droppable target shows 'Dropped!' text
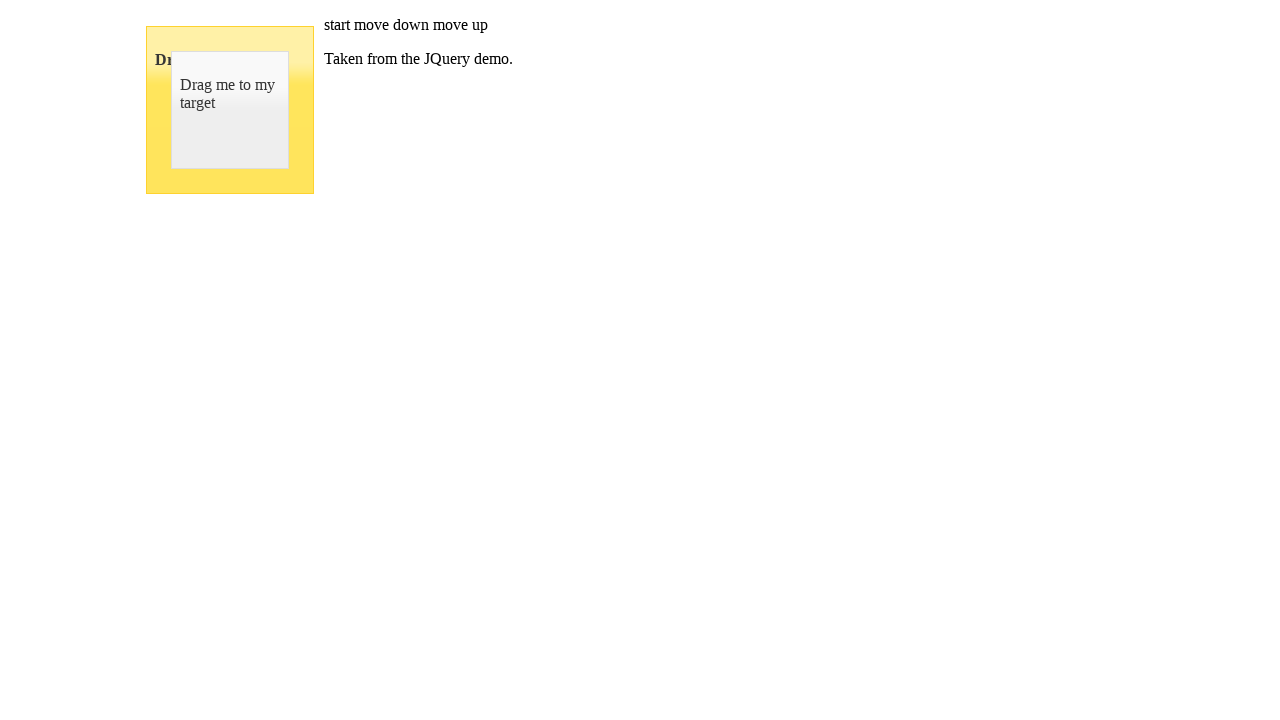

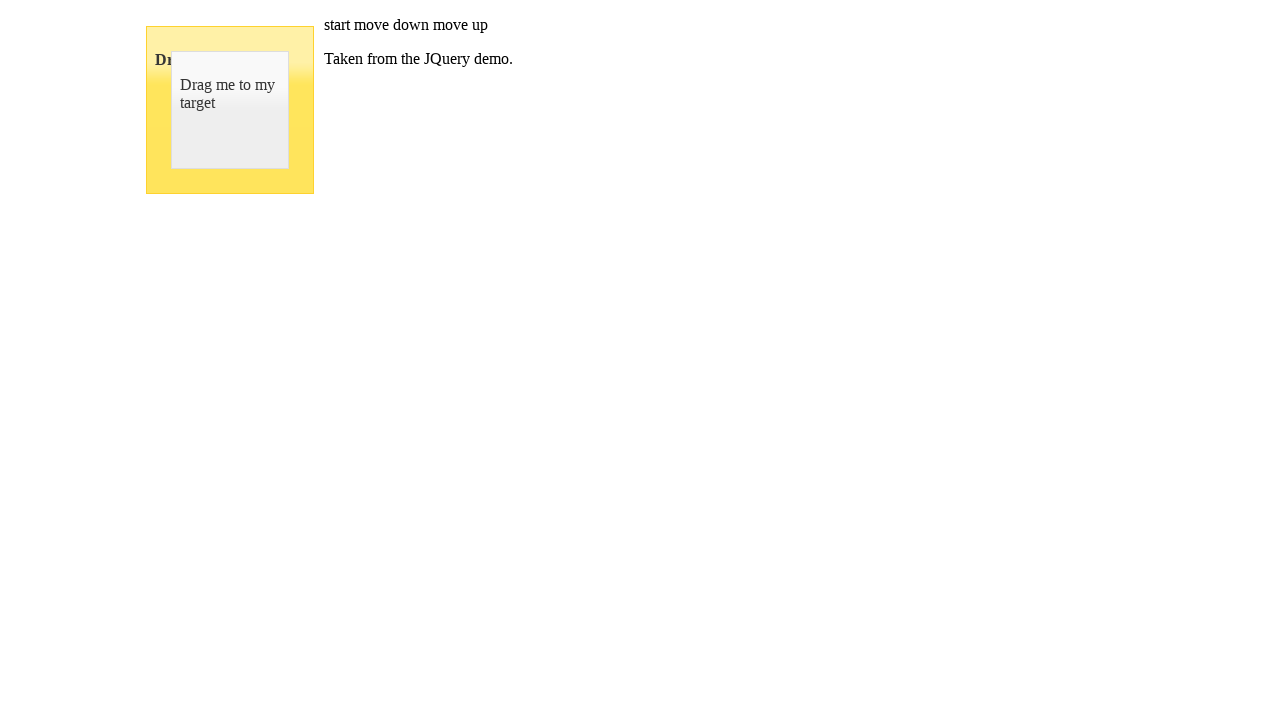